Tests drag and drop functionality on jQuery UI demo page by dragging an element to a drop zone

Starting URL: https://jqueryui.com/

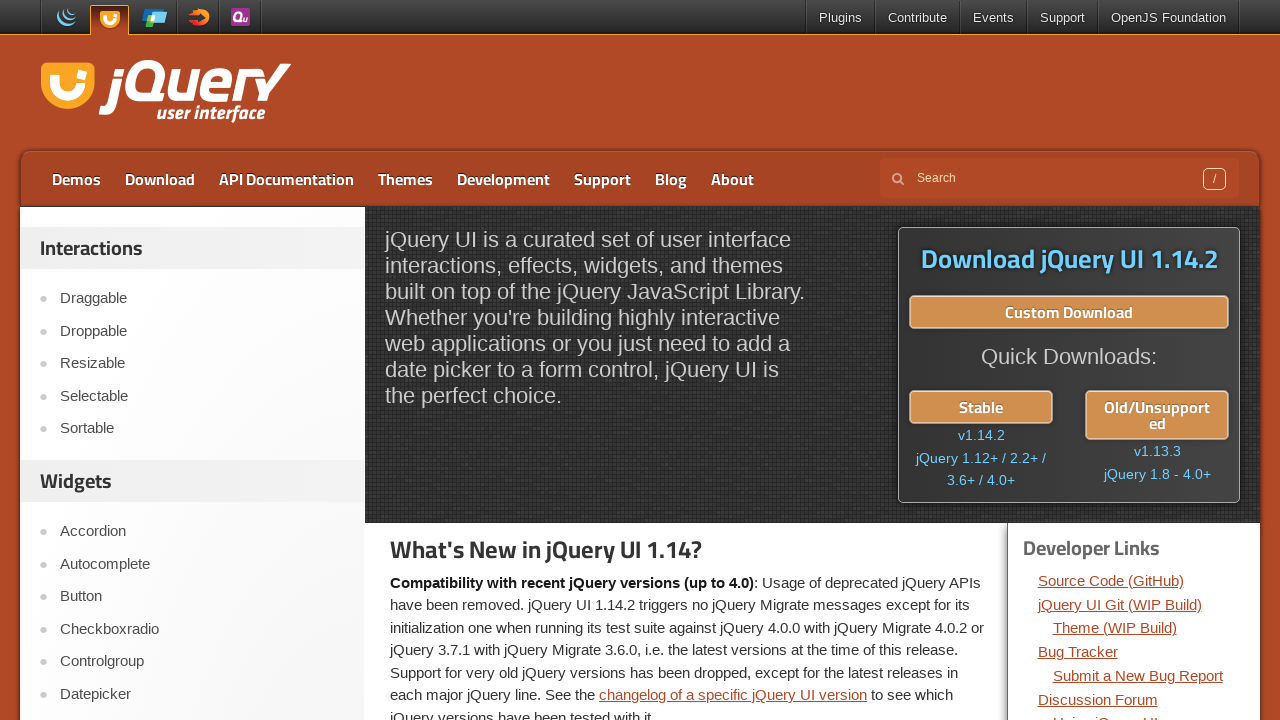

Clicked on Droppable menu item at (202, 331) on (//div[@id='content']/following-sibling::div//ul//li[2]/a)[1]
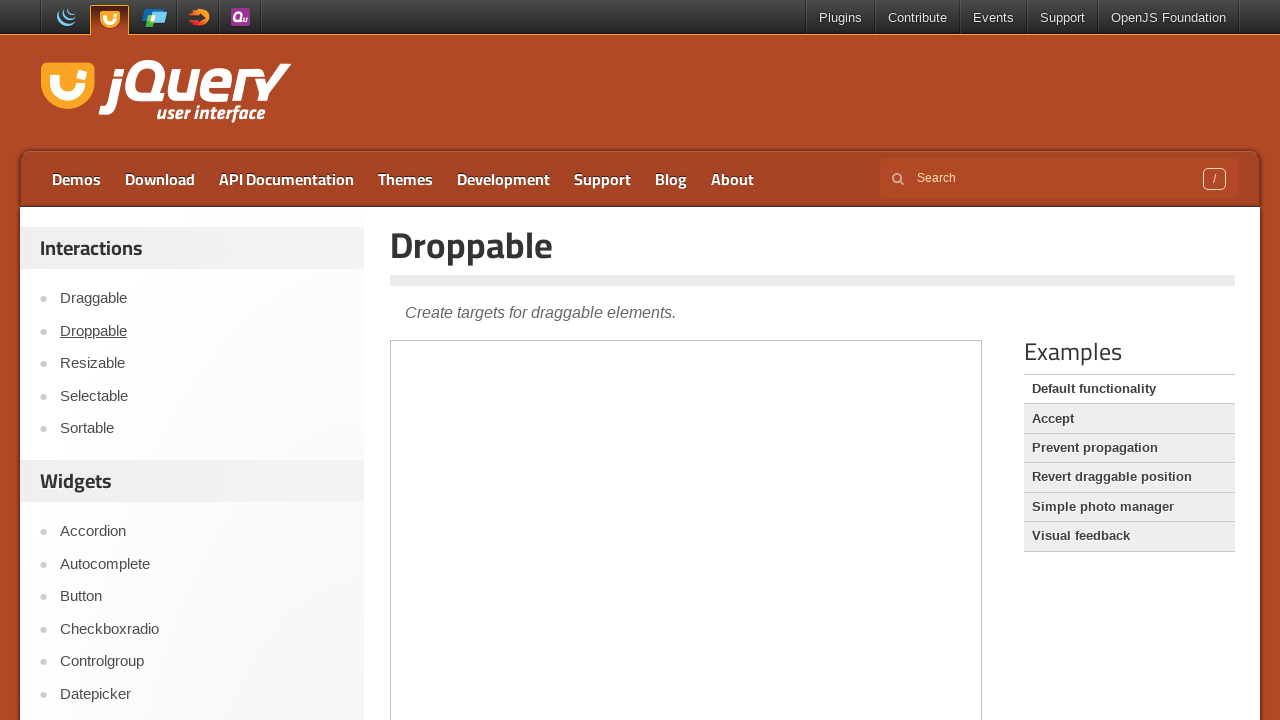

Located iframe containing demo
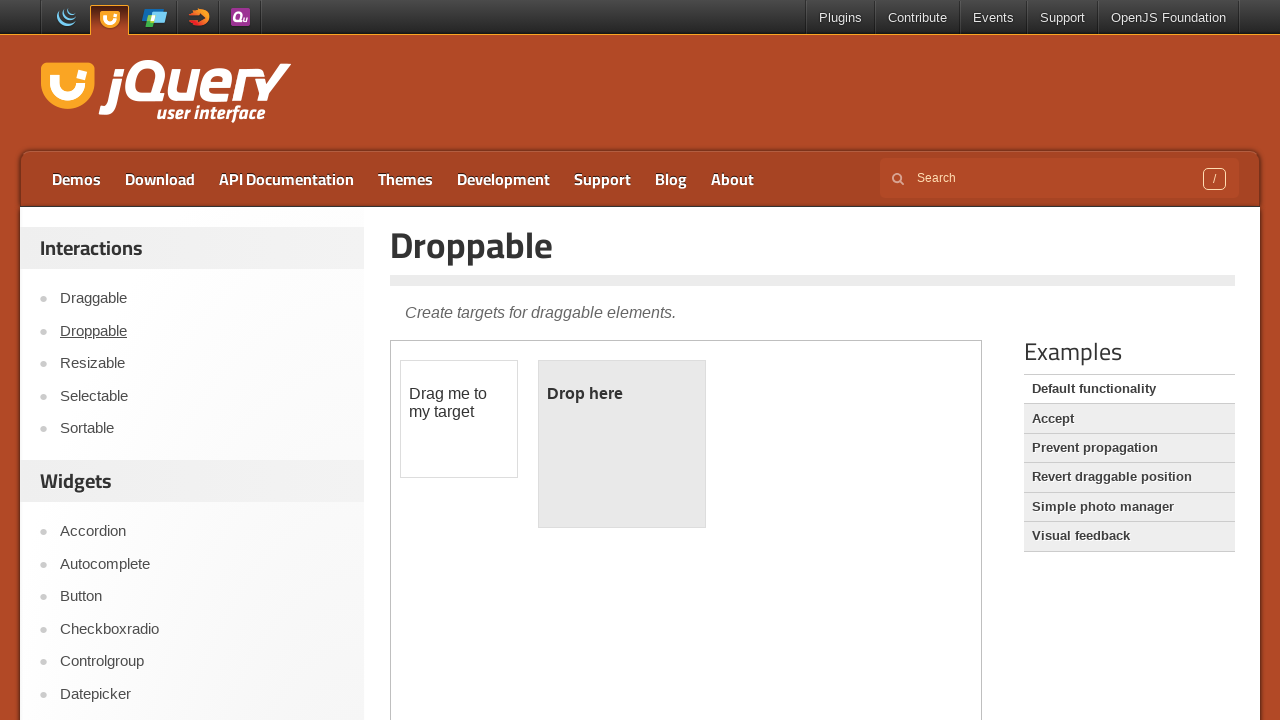

Located draggable element
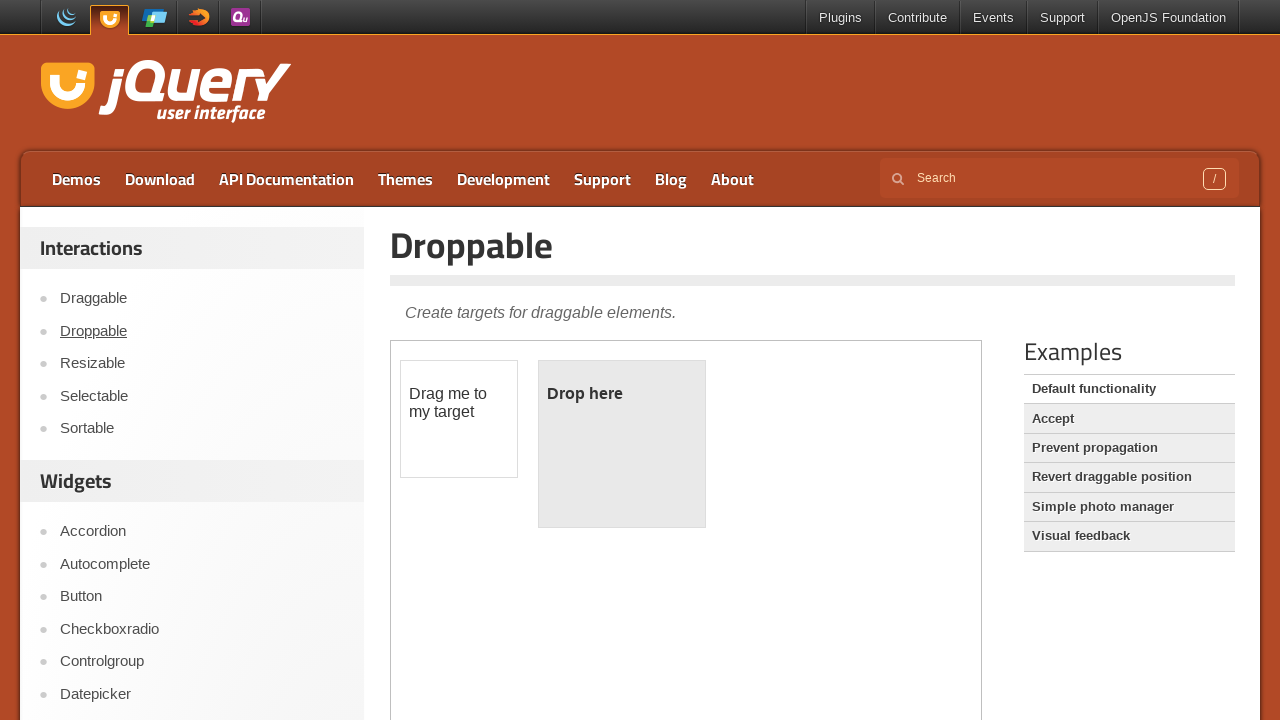

Located drop zone element
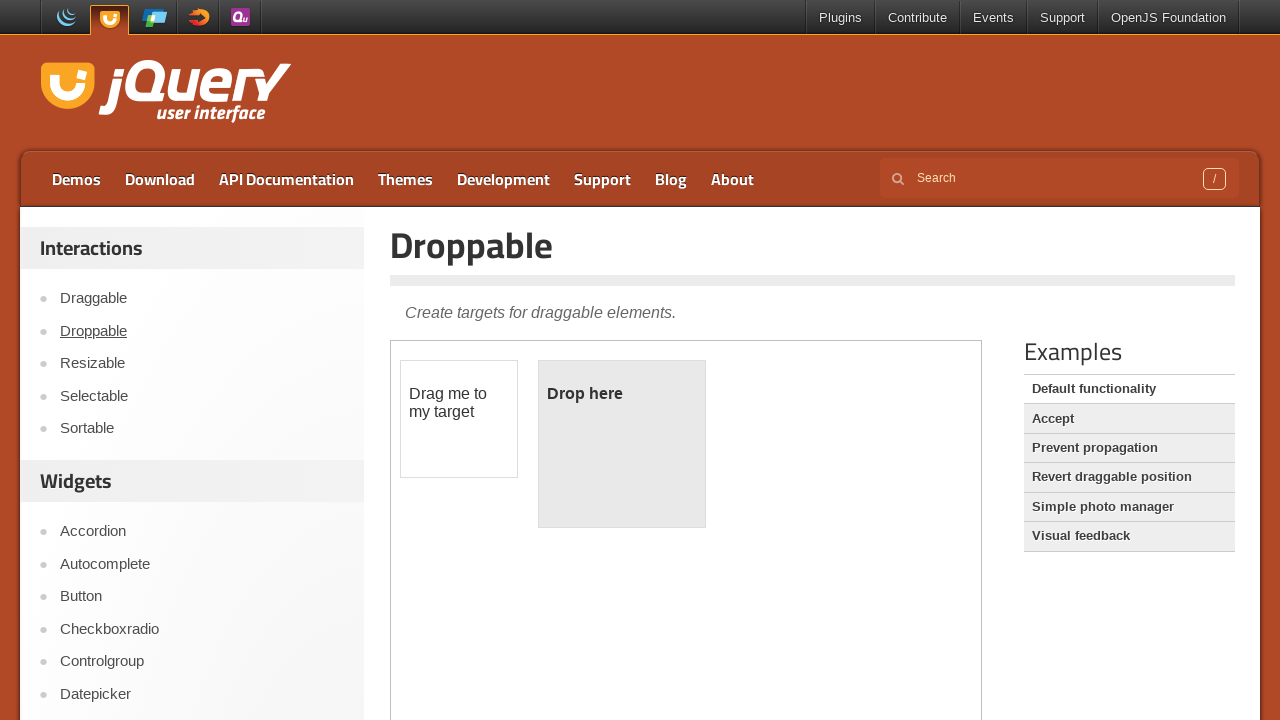

Dragged element to drop zone at (622, 444)
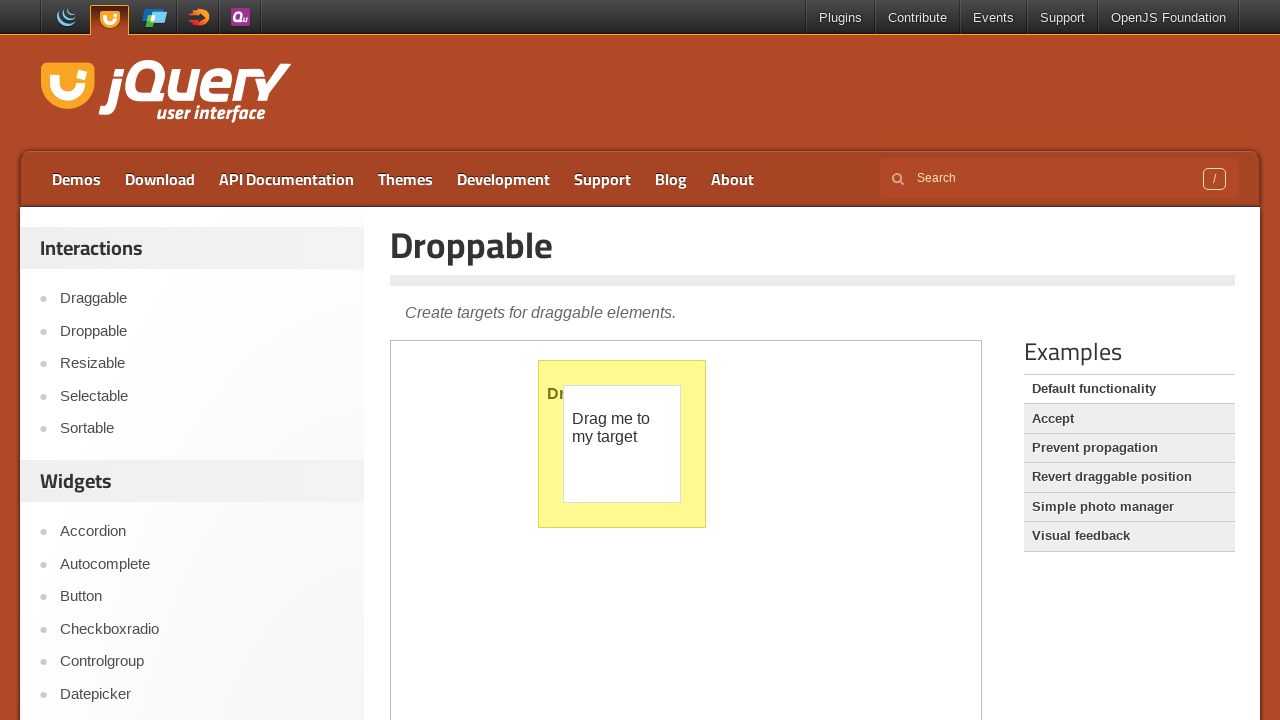

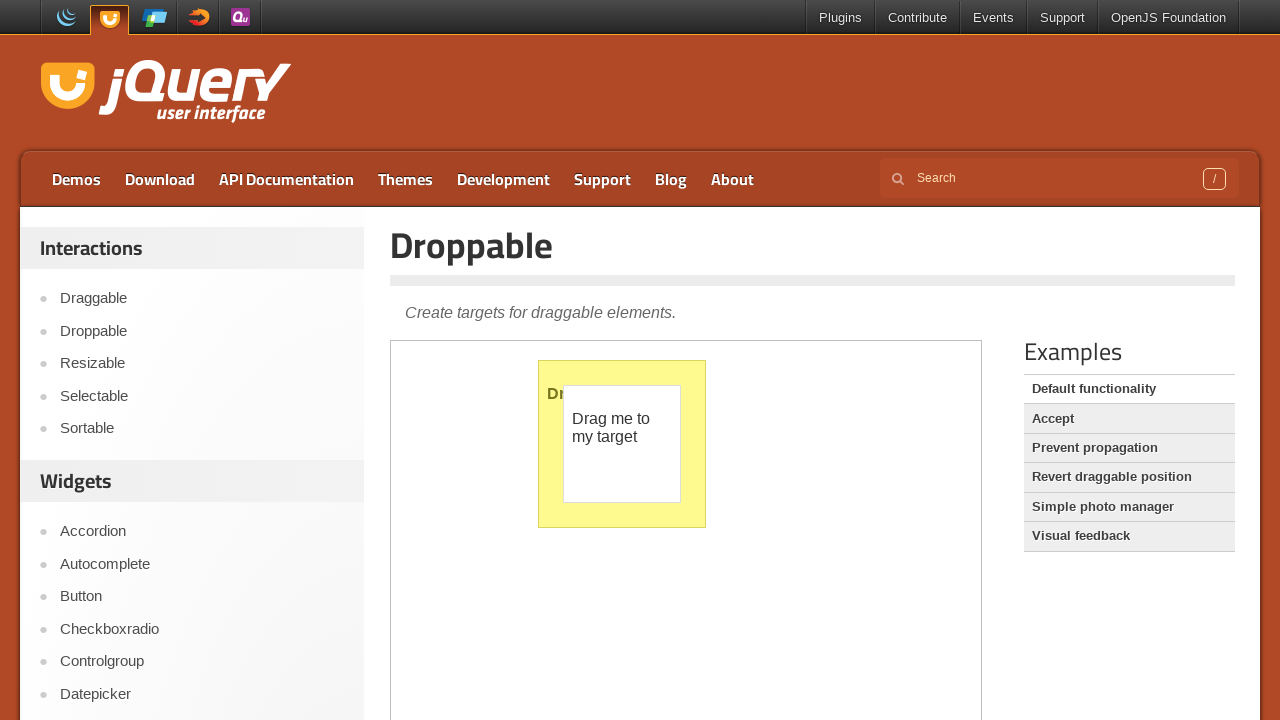